Tests that the currently applied filter link is highlighted with the selected class.

Starting URL: https://demo.playwright.dev/todomvc

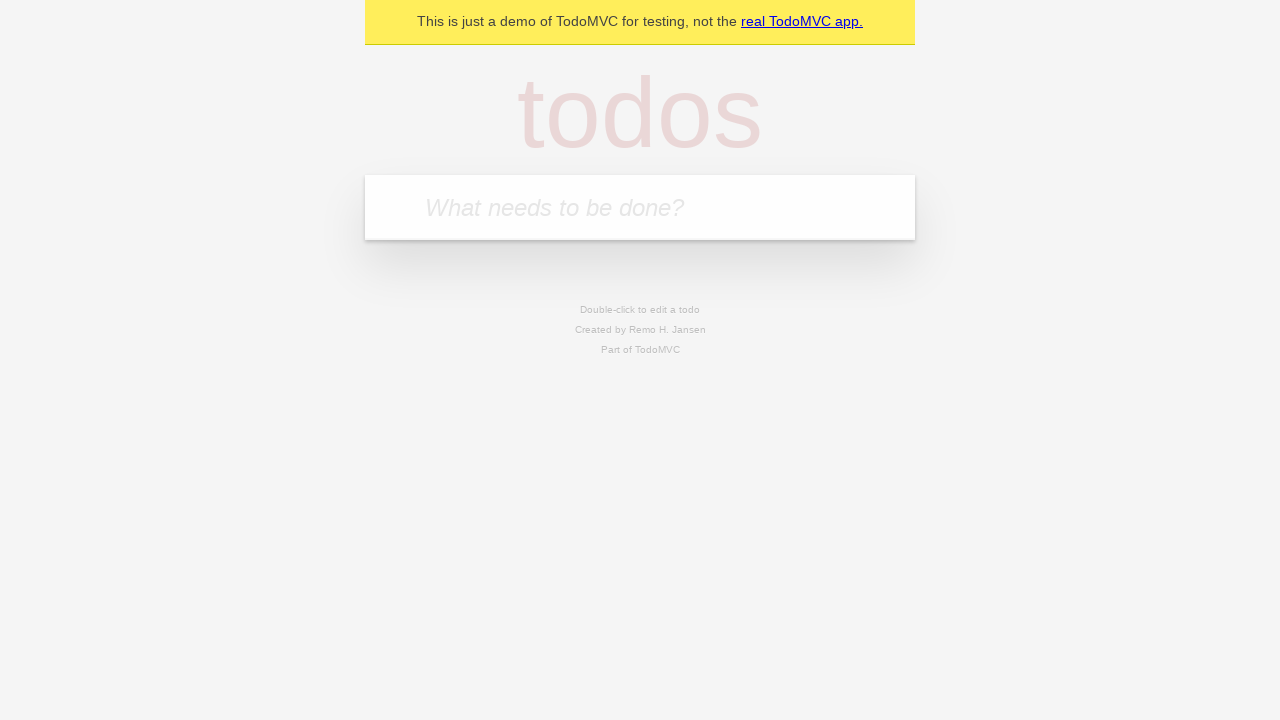

Filled todo input with 'buy some cheese' on internal:attr=[placeholder="What needs to be done?"i]
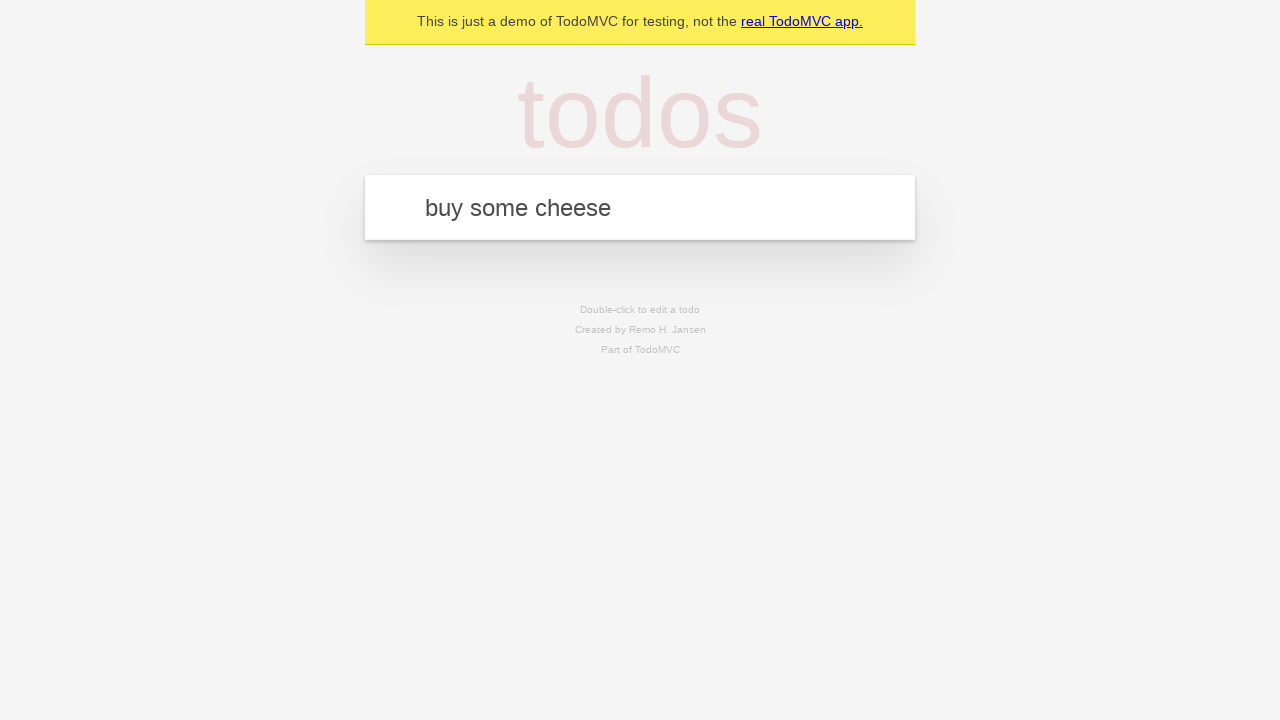

Pressed Enter to create first todo on internal:attr=[placeholder="What needs to be done?"i]
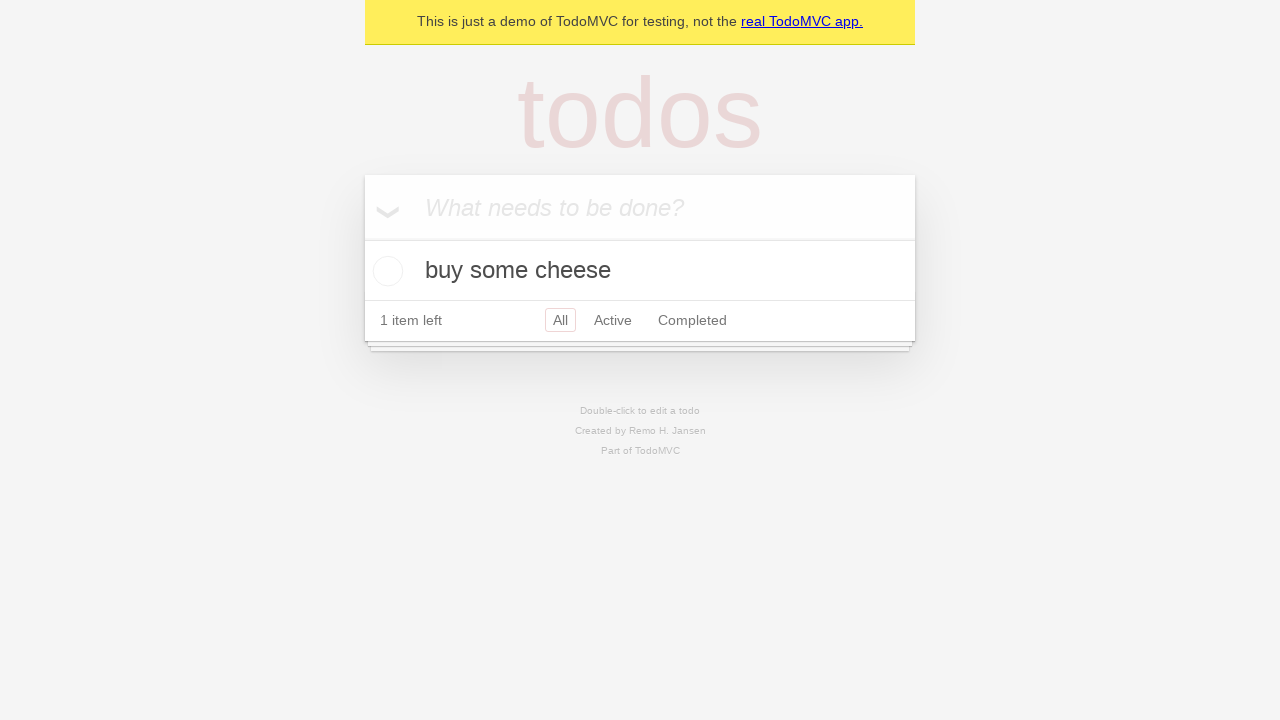

Filled todo input with 'feed the cat' on internal:attr=[placeholder="What needs to be done?"i]
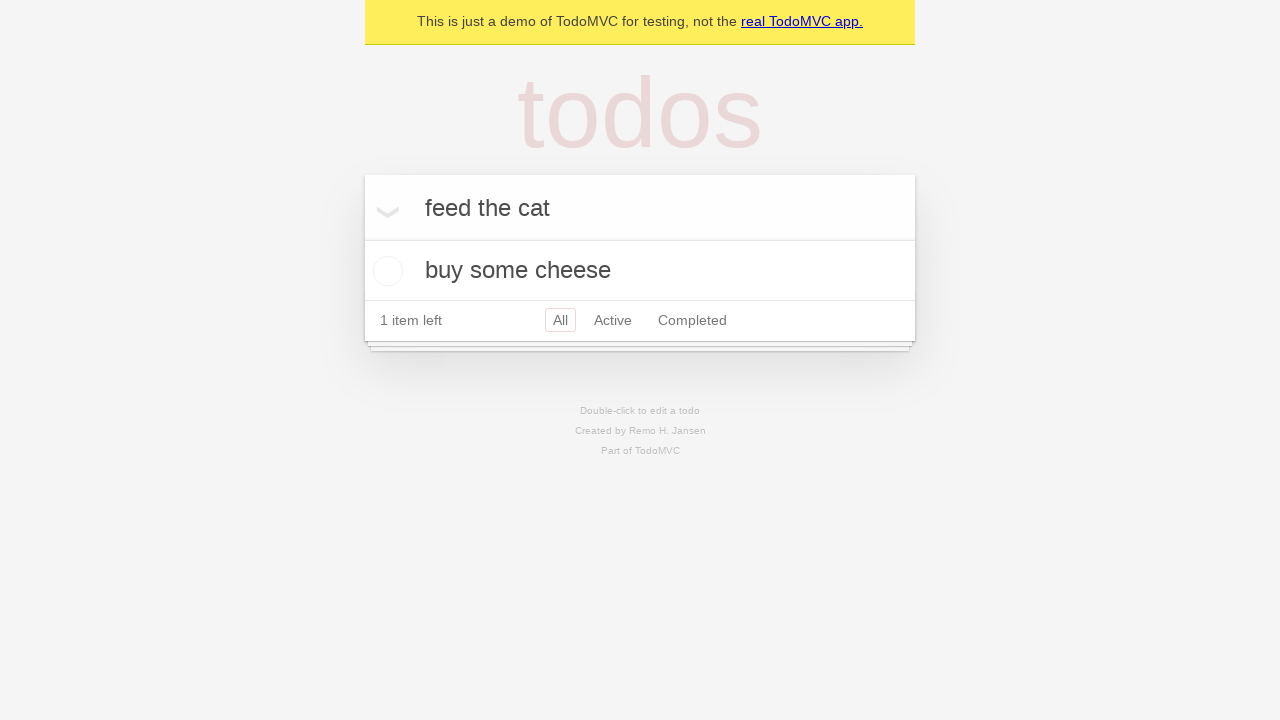

Pressed Enter to create second todo on internal:attr=[placeholder="What needs to be done?"i]
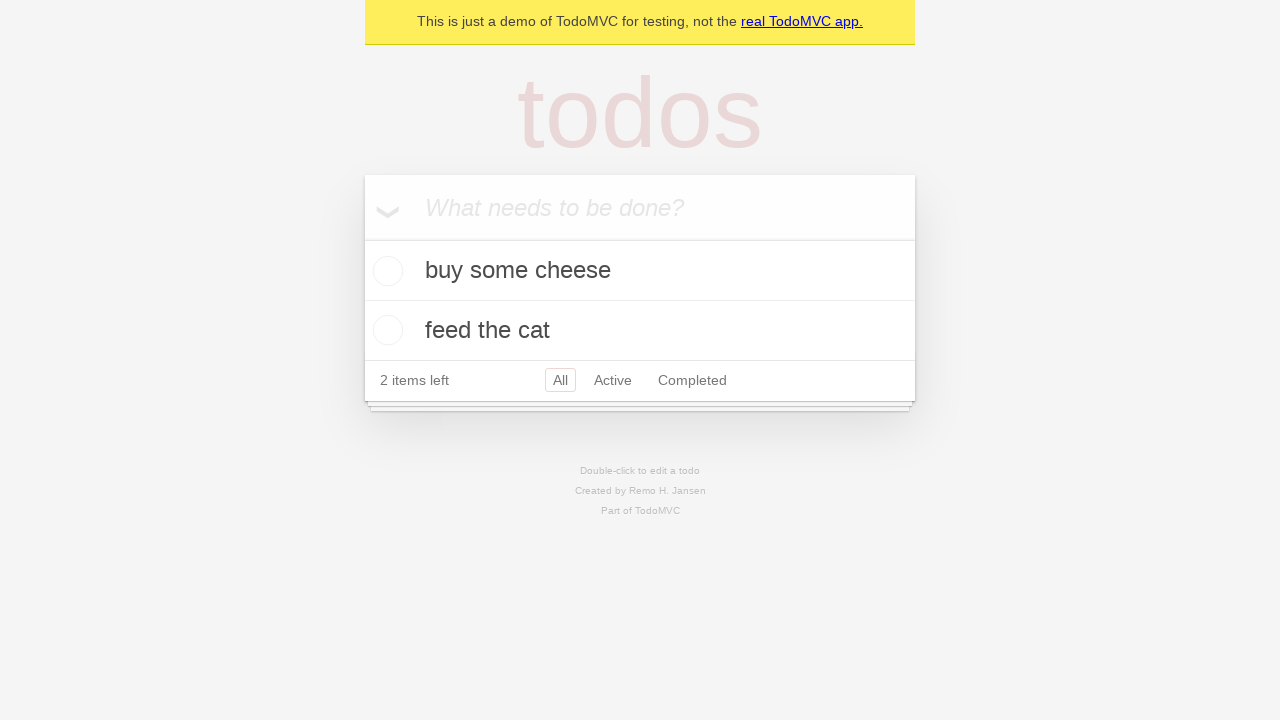

Filled todo input with 'book a doctors appointment' on internal:attr=[placeholder="What needs to be done?"i]
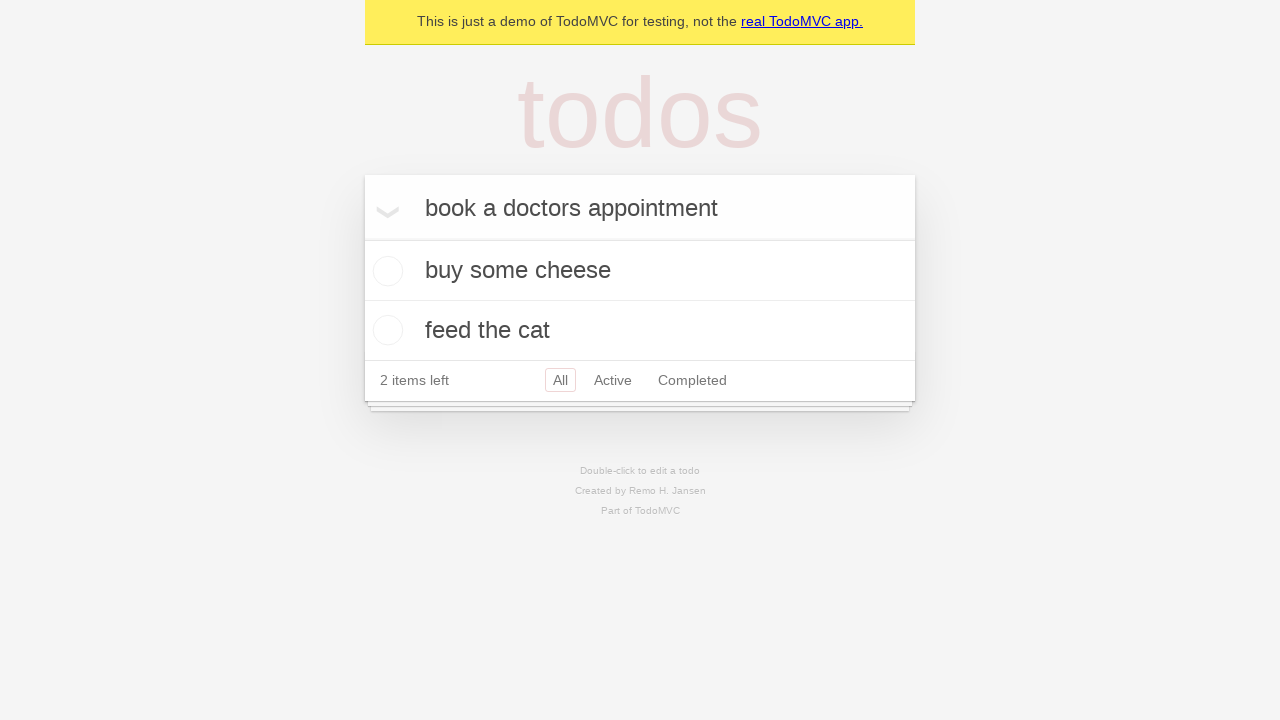

Pressed Enter to create third todo on internal:attr=[placeholder="What needs to be done?"i]
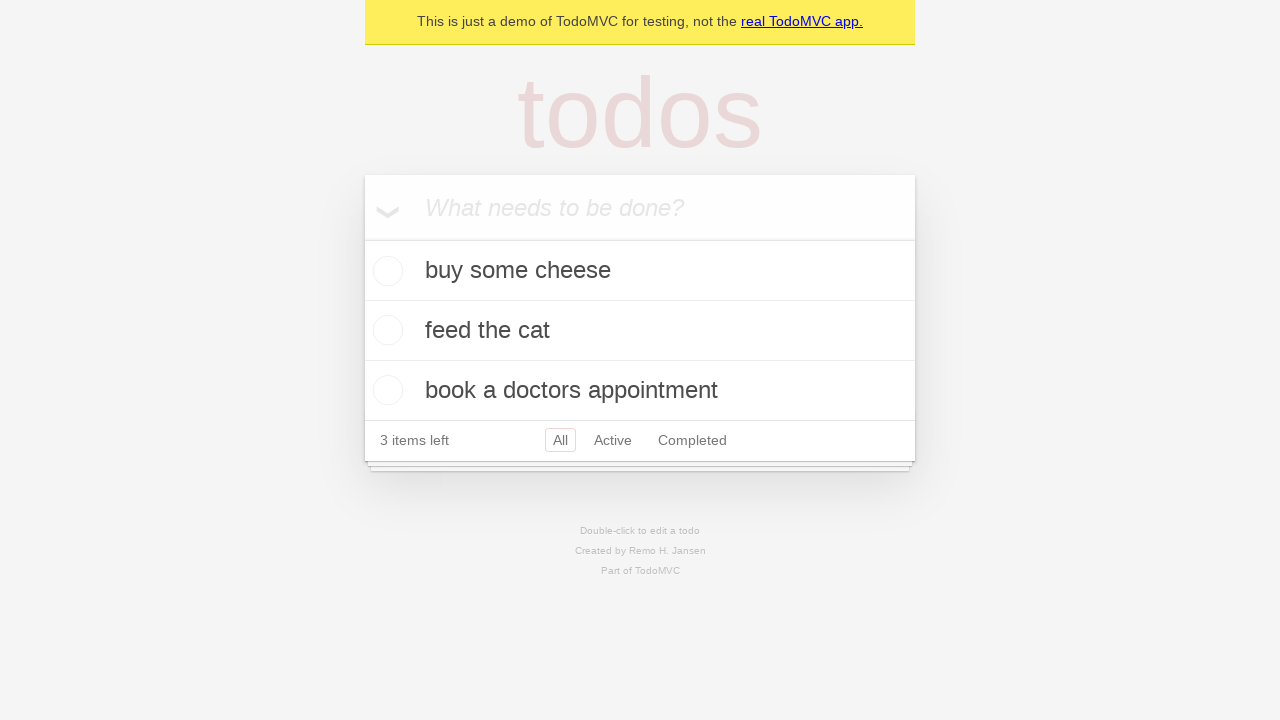

Clicked Active filter link at (613, 440) on internal:role=link[name="Active"i]
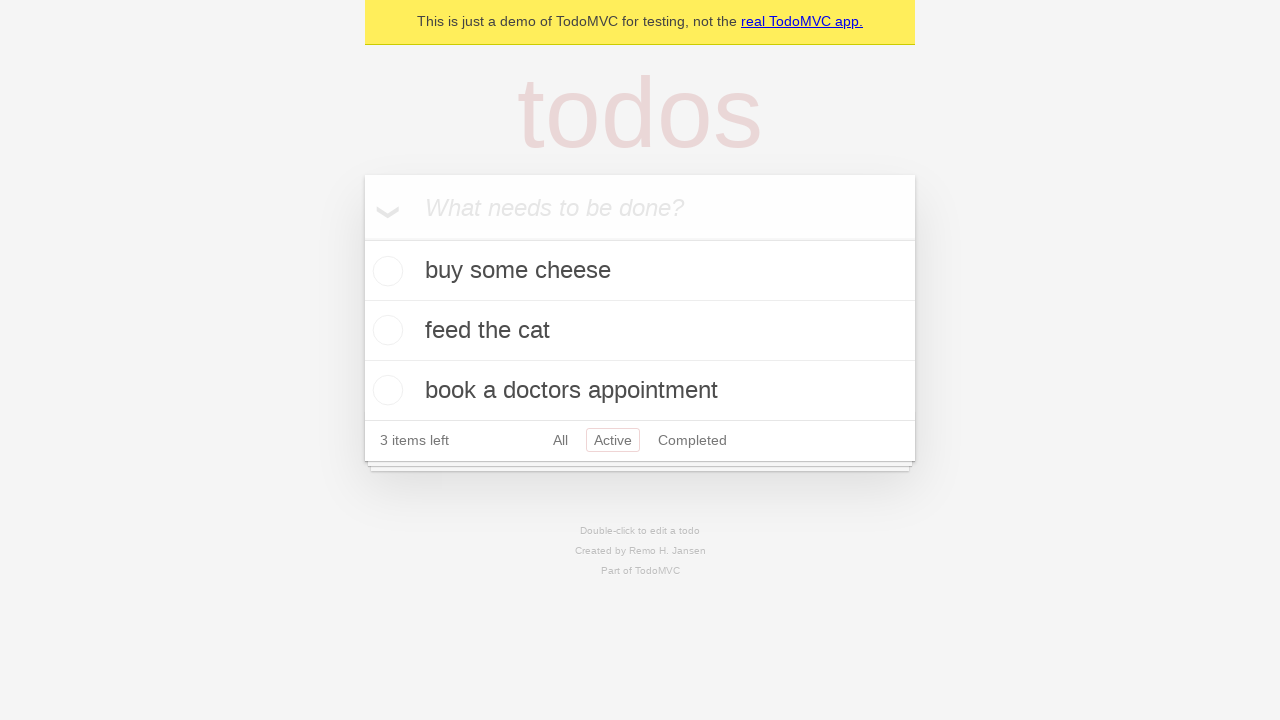

Clicked Completed filter link to verify currently applied filter is highlighted at (692, 440) on internal:role=link[name="Completed"i]
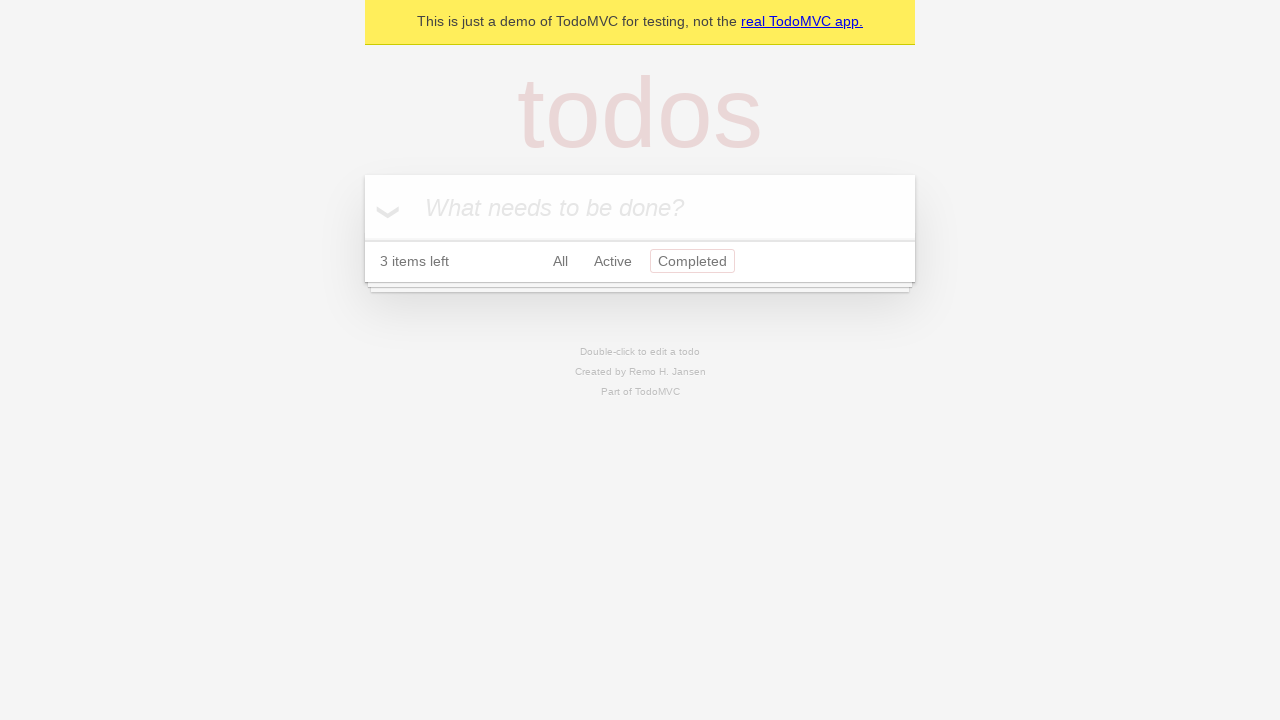

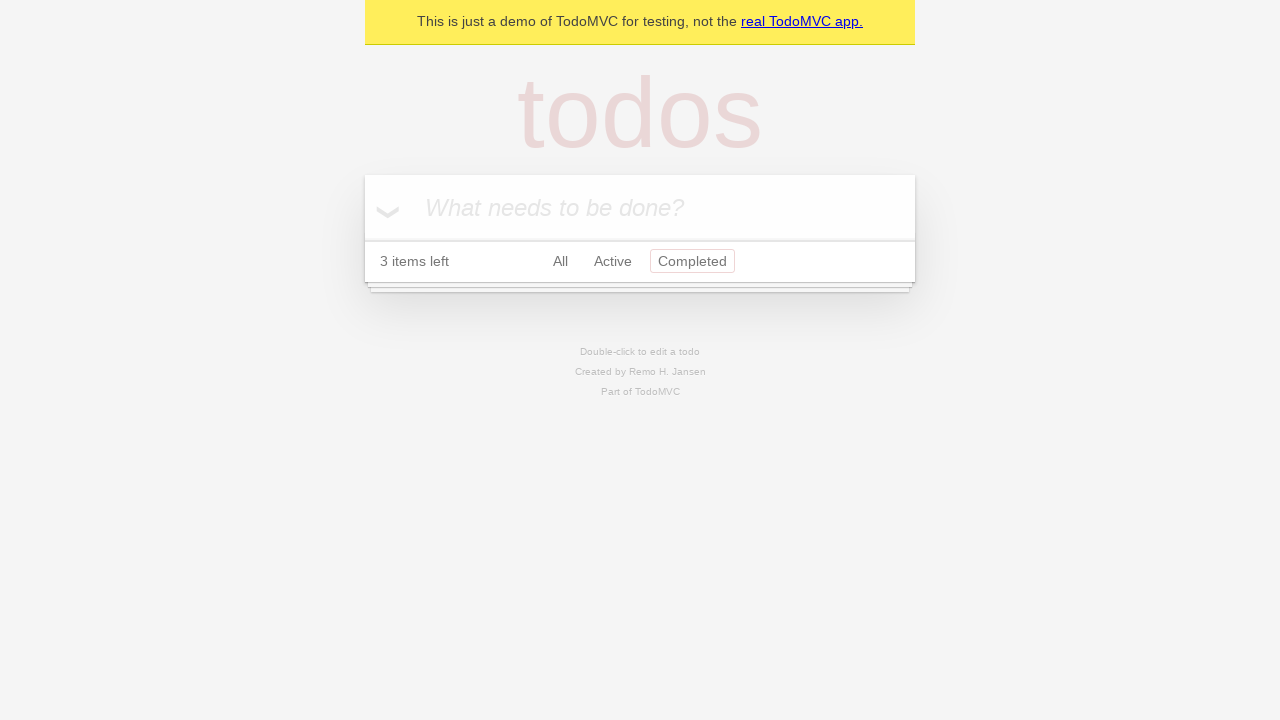